Tests the green loading button by clicking it and verifying the loading state transitions from button visible, to loading text, to success message "Green Loaded"

Starting URL: https://kristinek.github.io/site/examples/loading_color

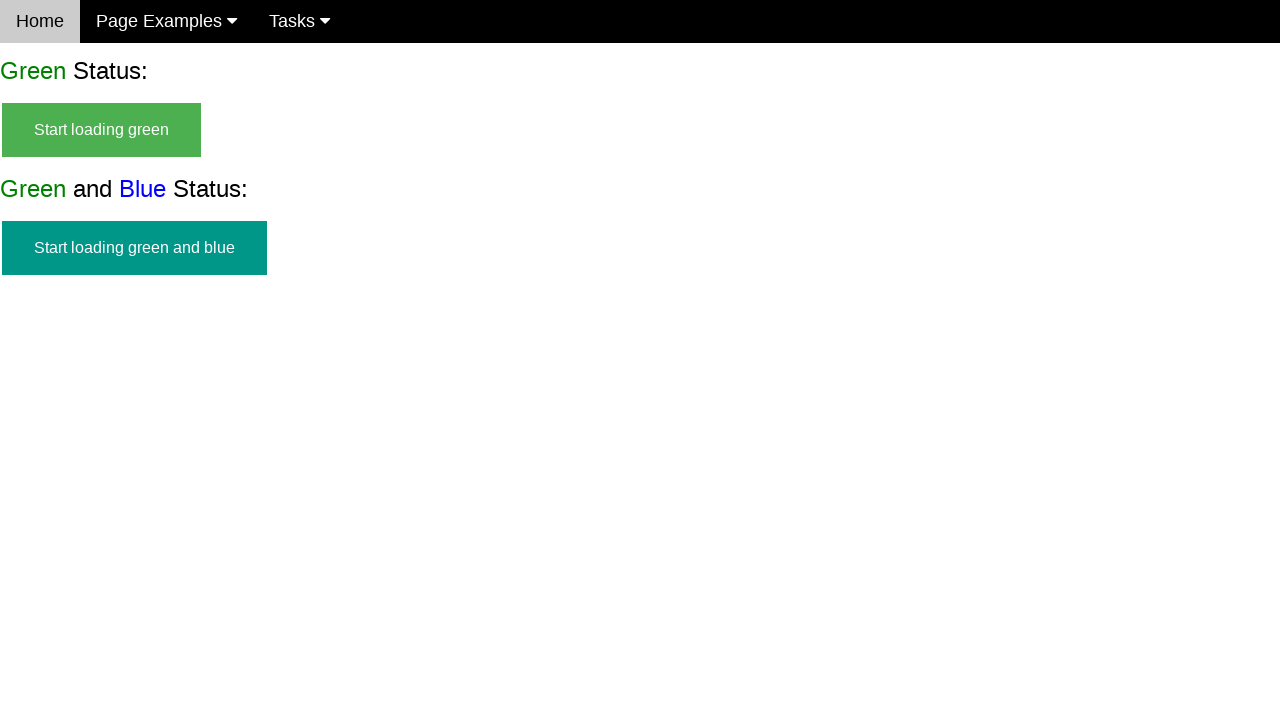

Clicked green loading button at (102, 130) on #start_green
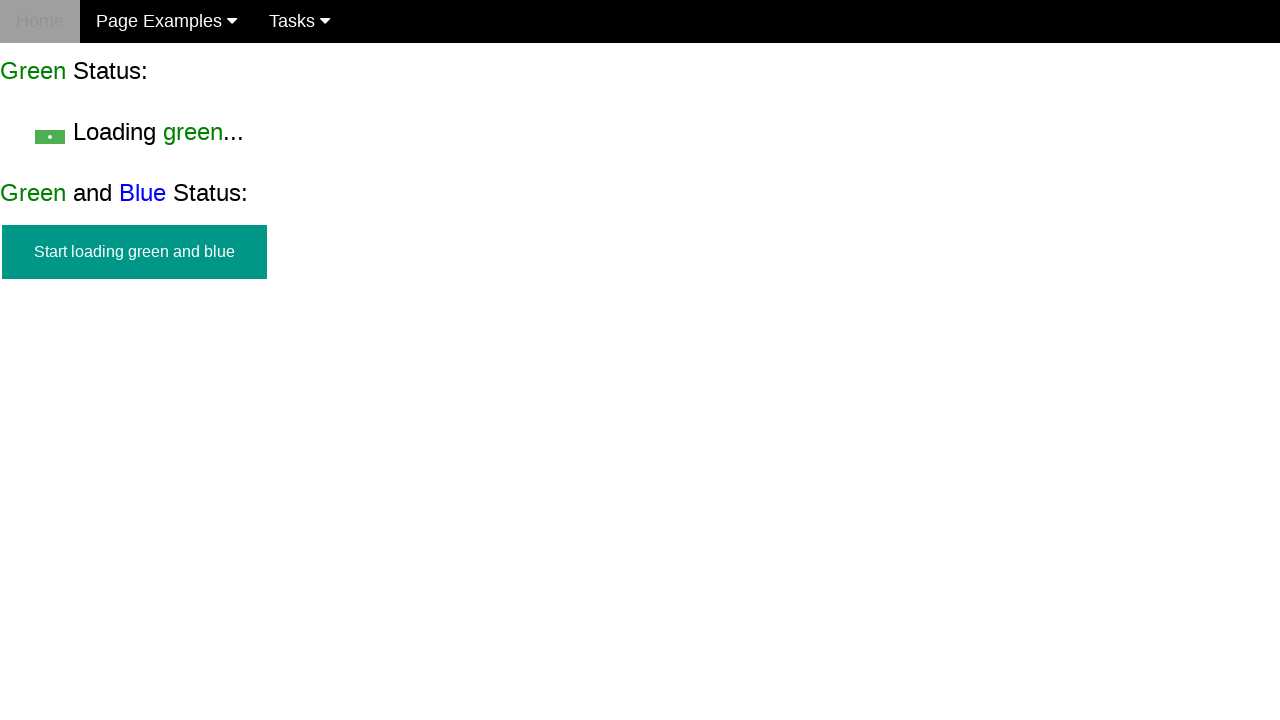

Loading text appeared, confirming loading state transition
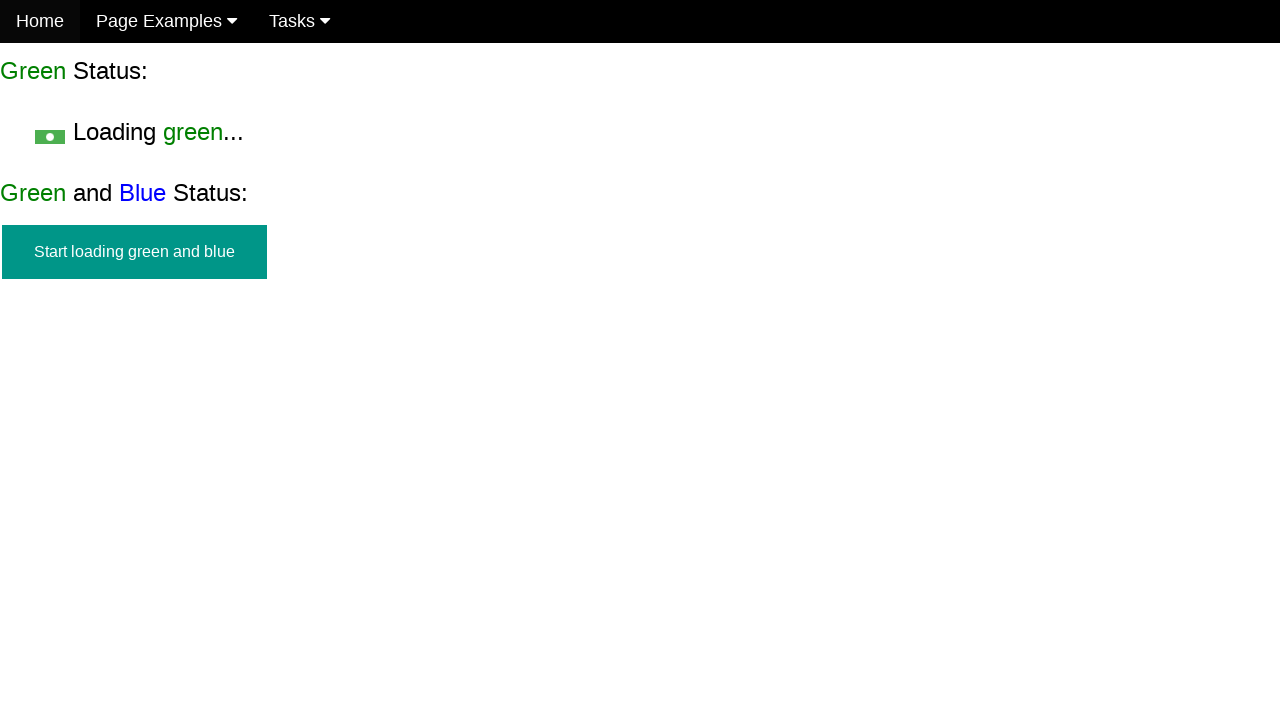

Success message appeared after loading completed
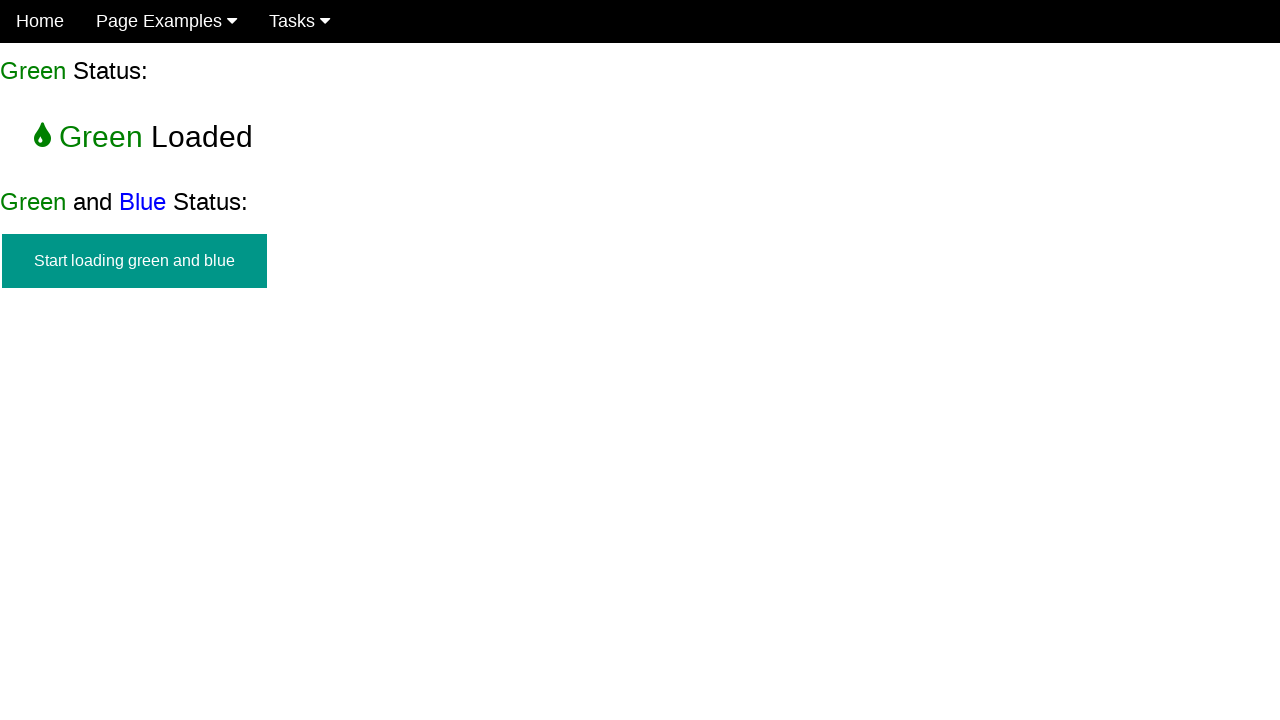

Verified success message displays 'Green Loaded'
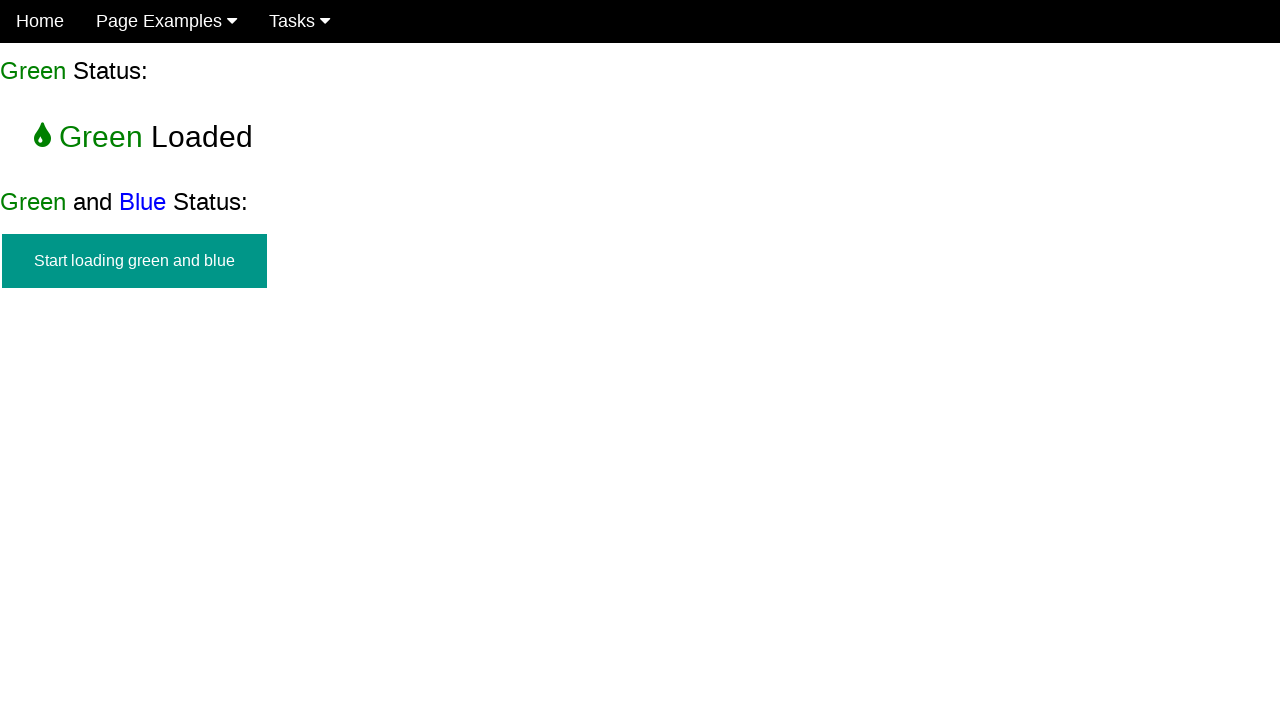

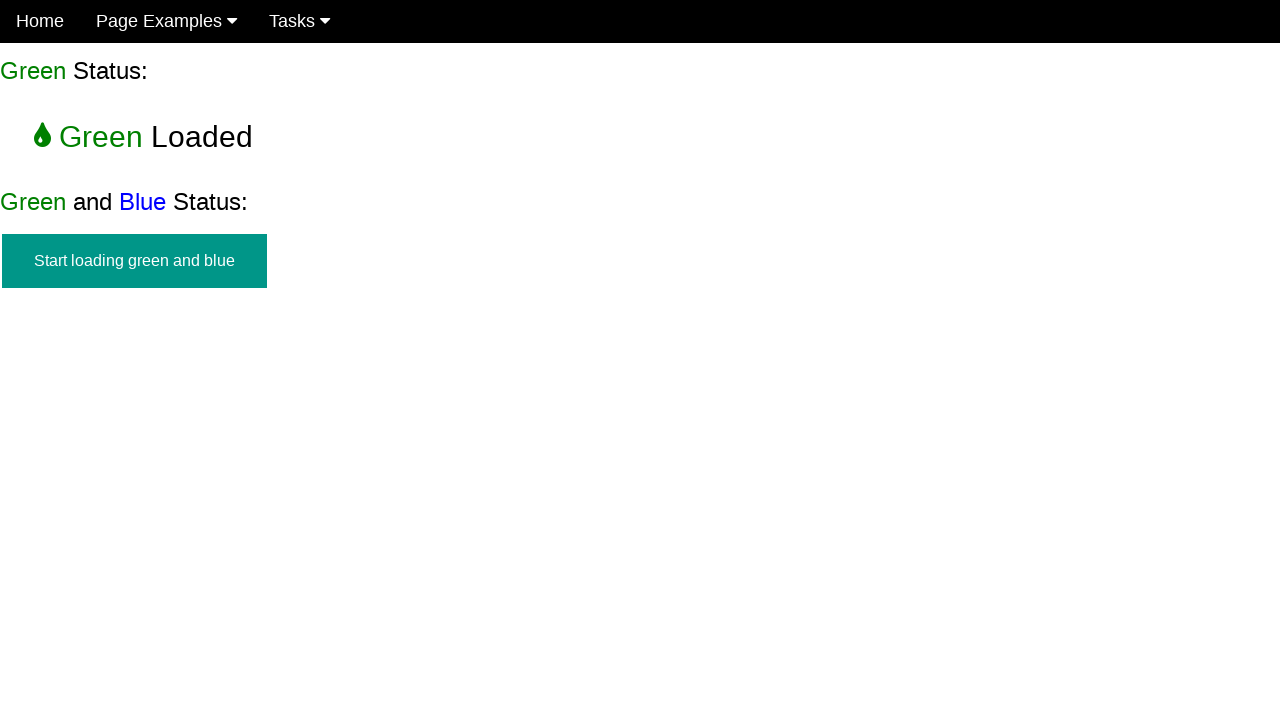